Tests window handling functionality by opening multiple windows, switching between them, and closing specific windows

Starting URL: https://leafground.com/window.xhtml

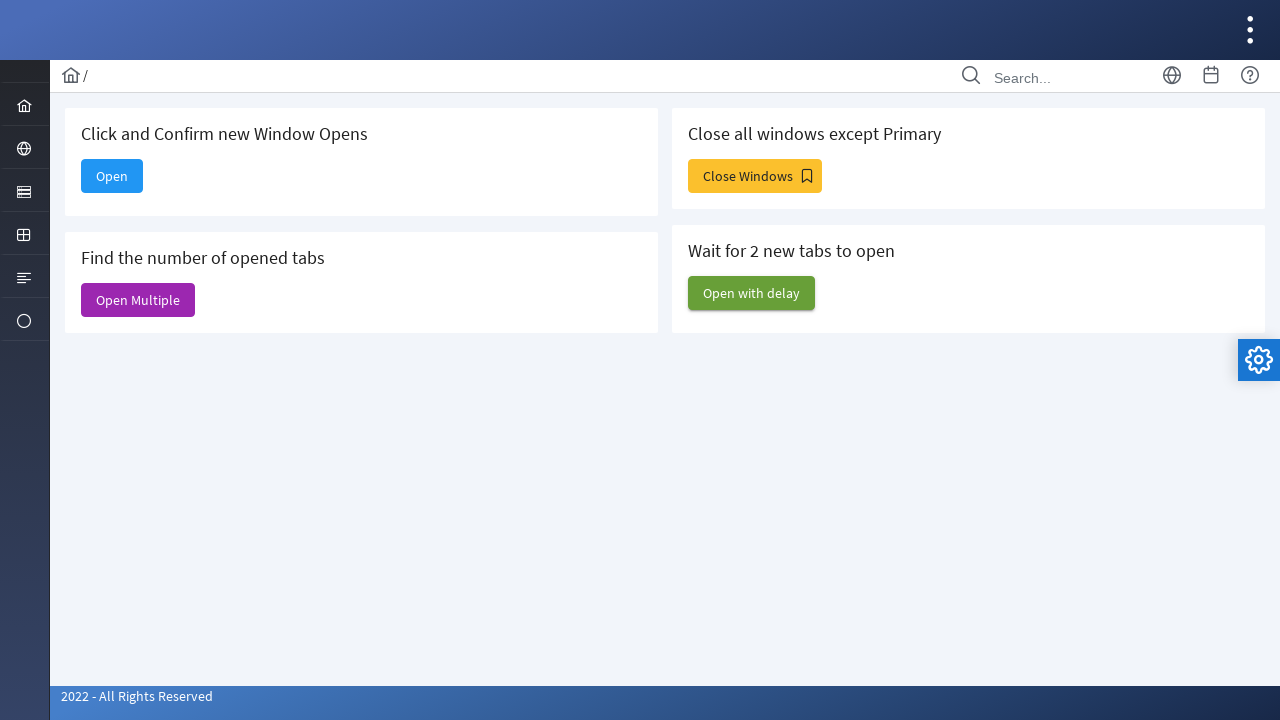

Stored main window context
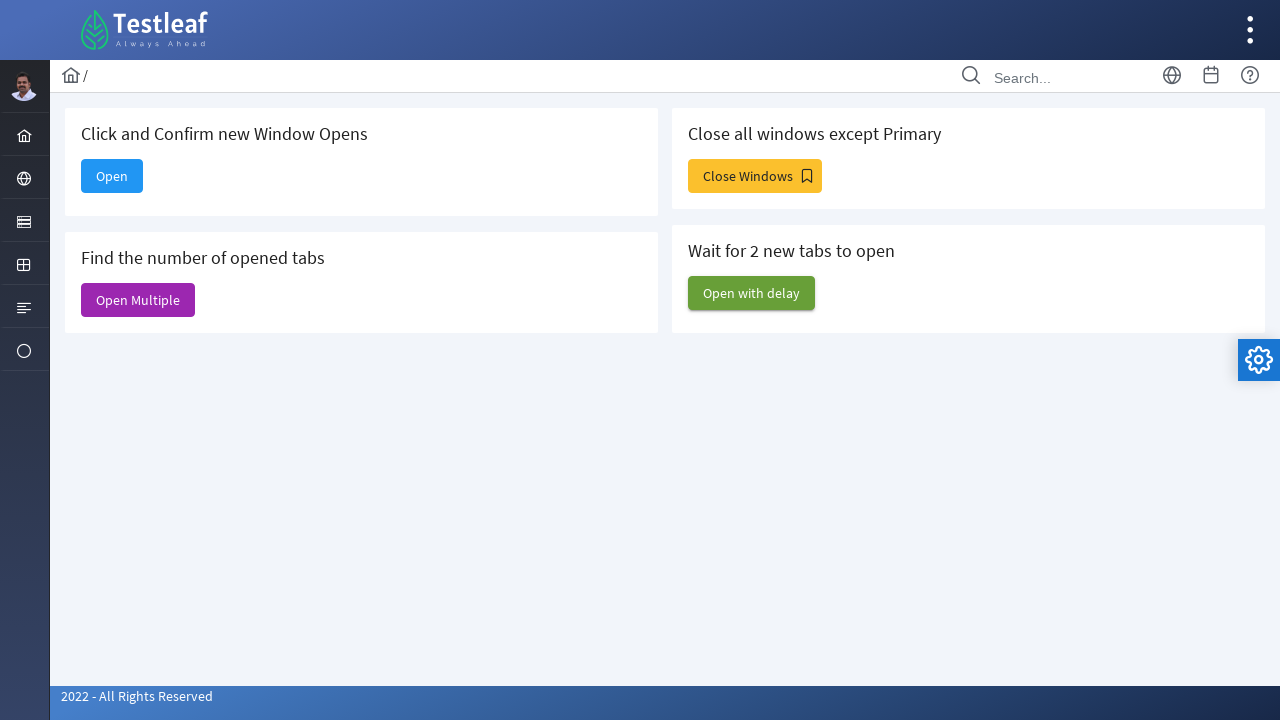

Clicked 'Open' button to open a new window at (112, 176) on xpath=//span[text()='Open']
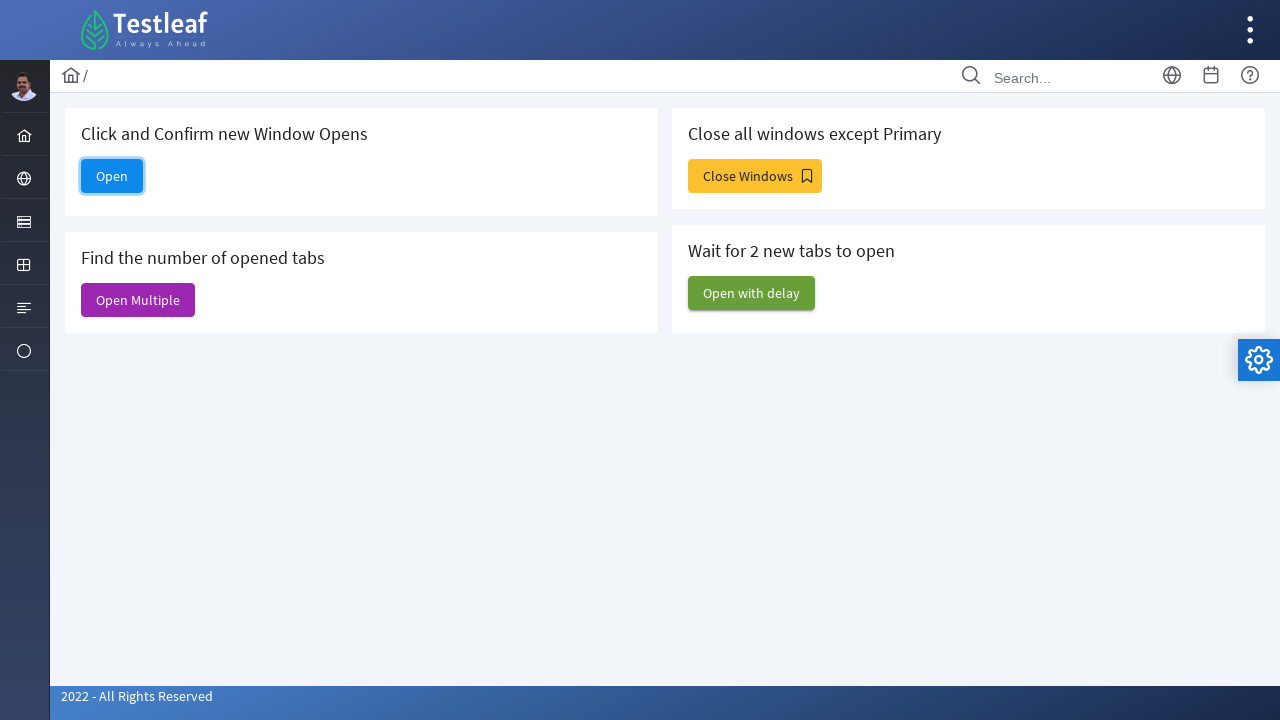

New popup window opened successfully
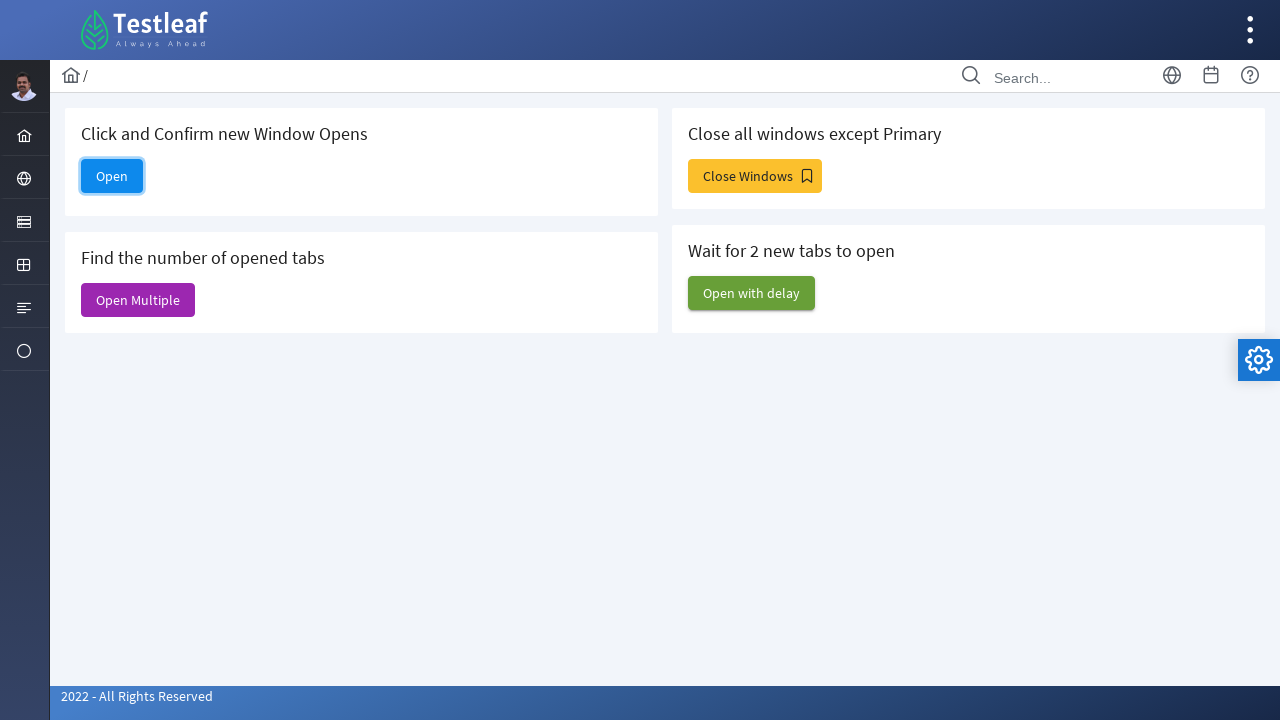

Closed the first popup window
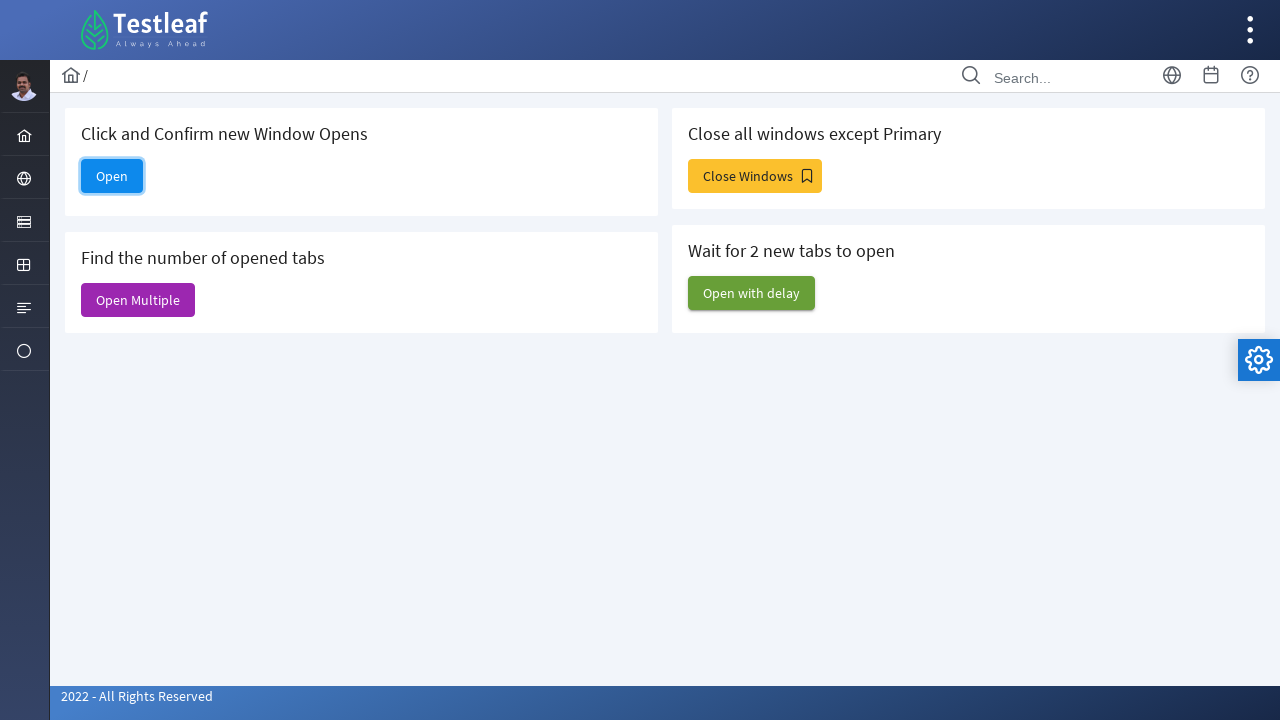

Clicked 'Open Multiple' button to open multiple windows at (138, 300) on xpath=//span[text()='Open Multiple']
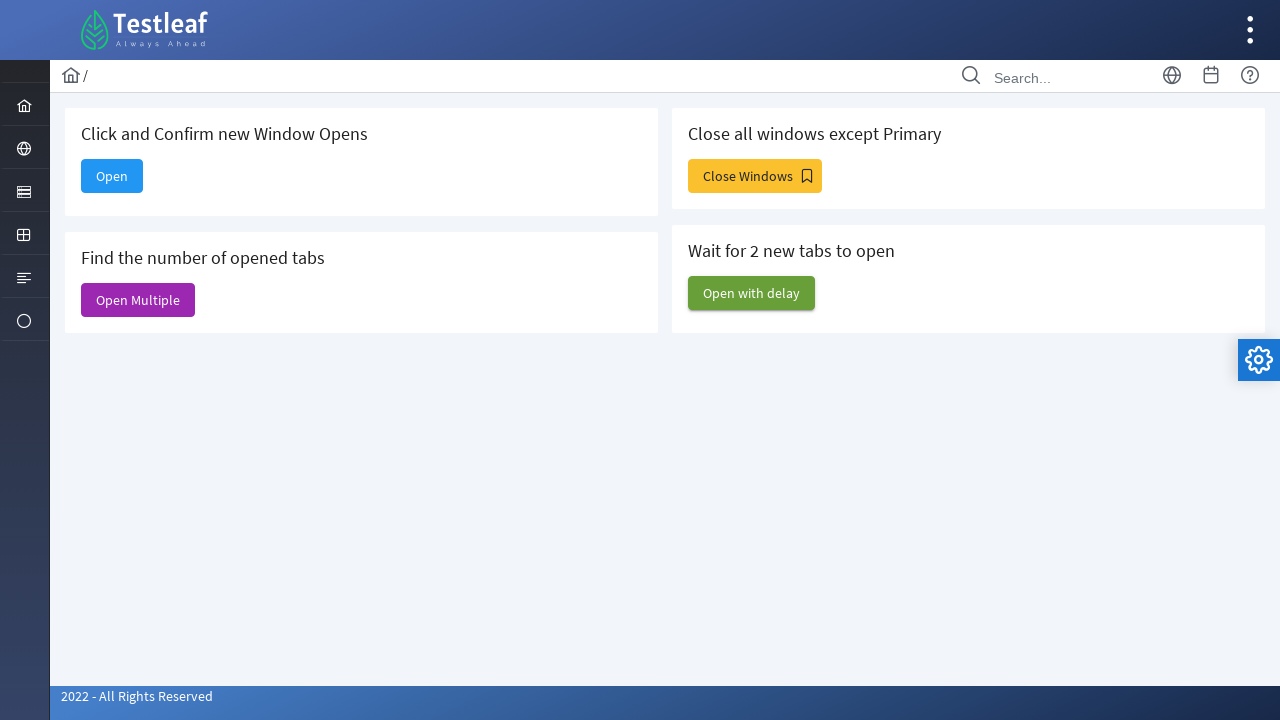

Clicked 'Close Windows' button at (755, 176) on xpath=//span[text()='Close Windows']
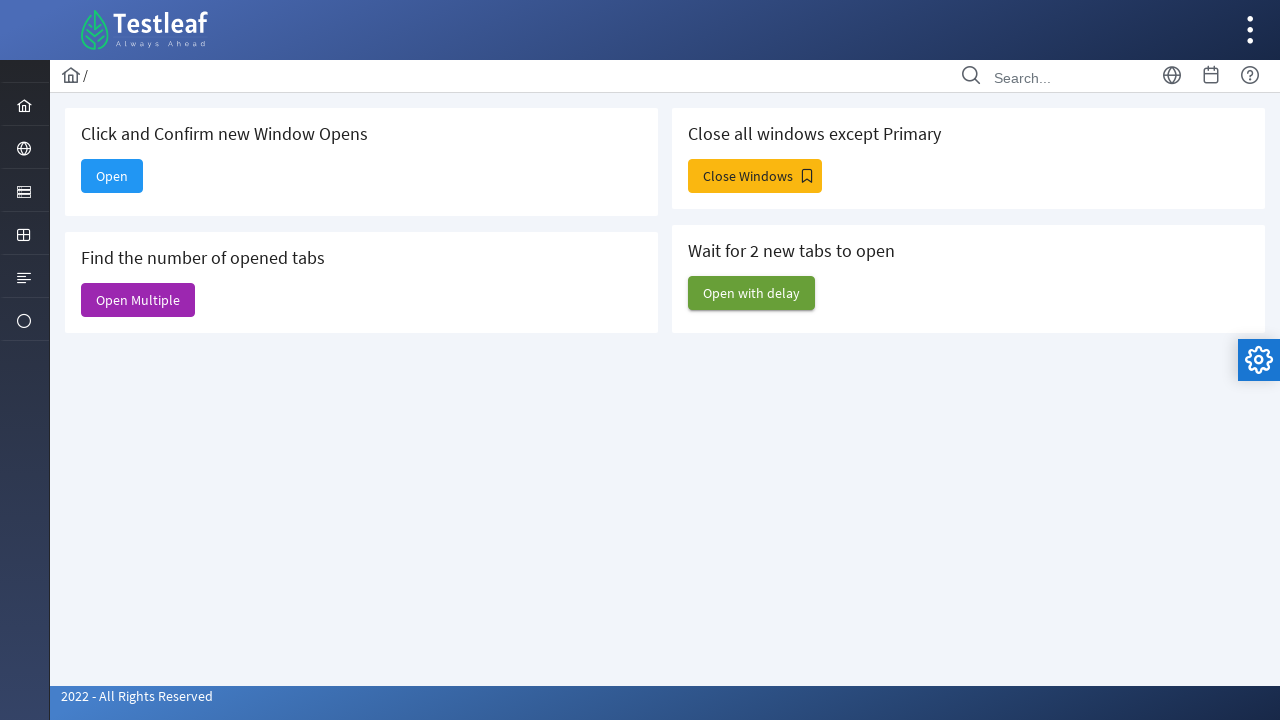

Clicked 'Open with delay' button at (752, 293) on xpath=//span[text()='Open with delay']
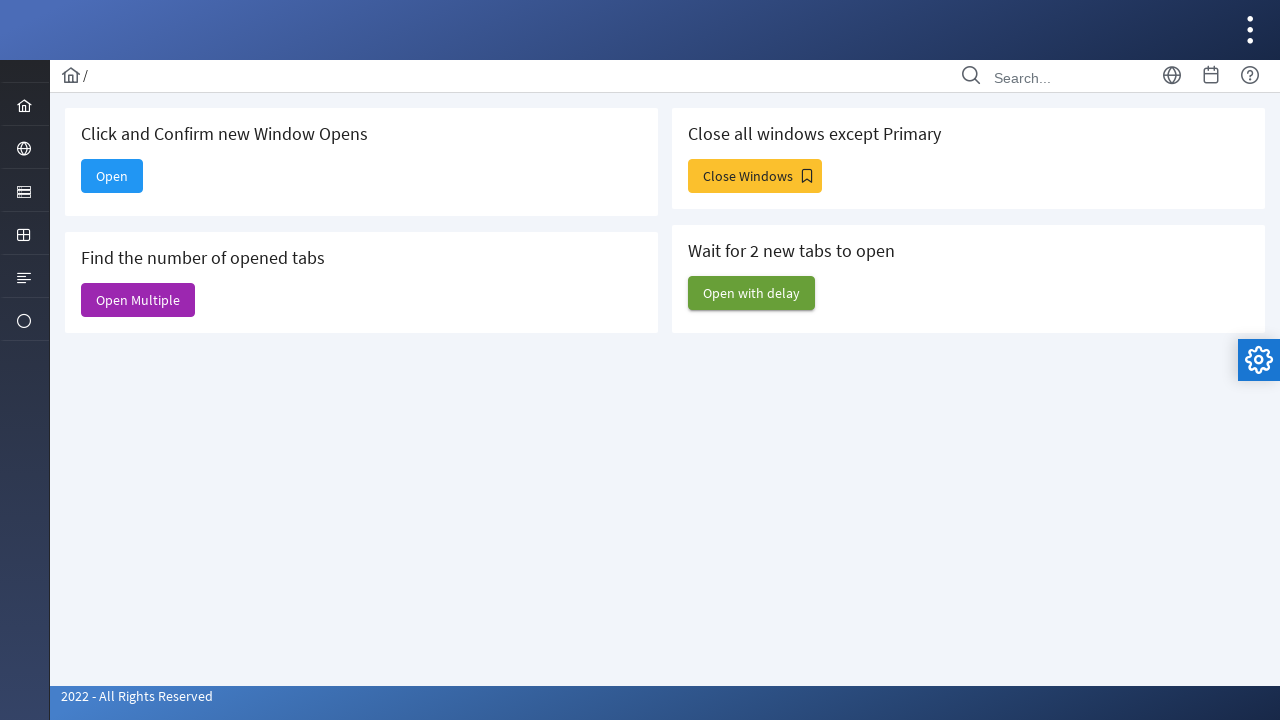

Delayed popup window opened successfully
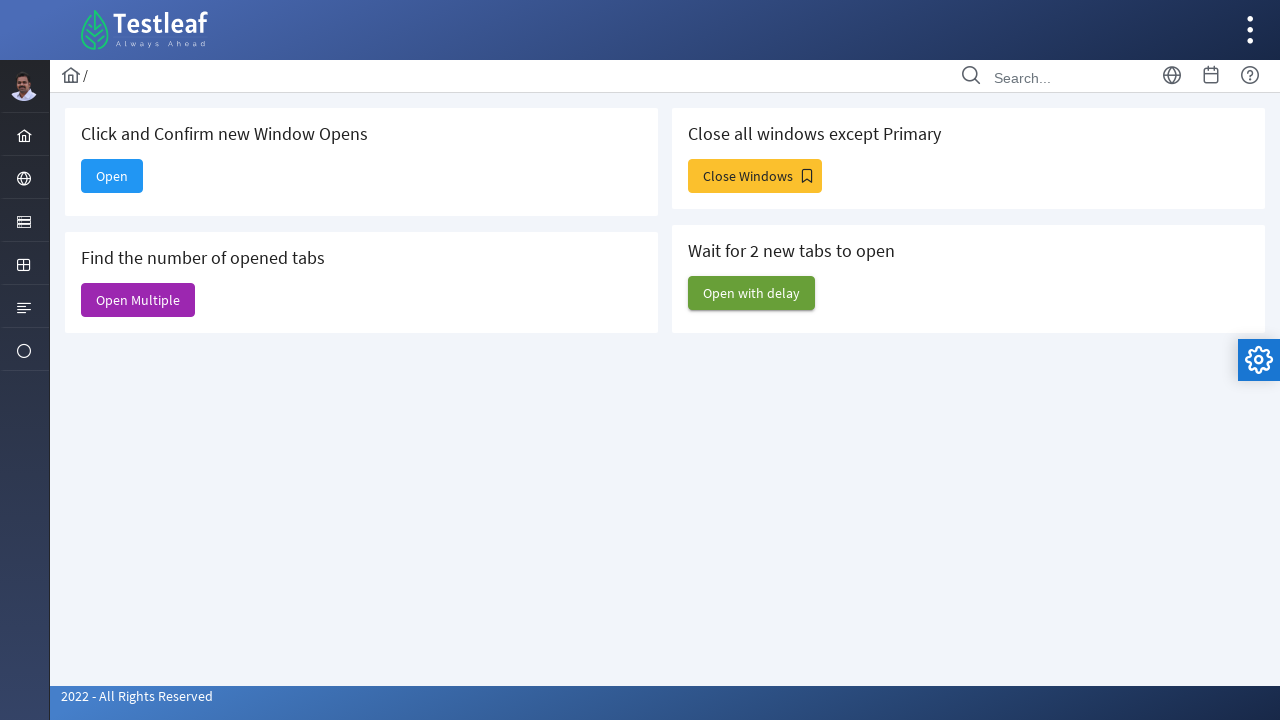

Waited 2 seconds for delayed window to fully load
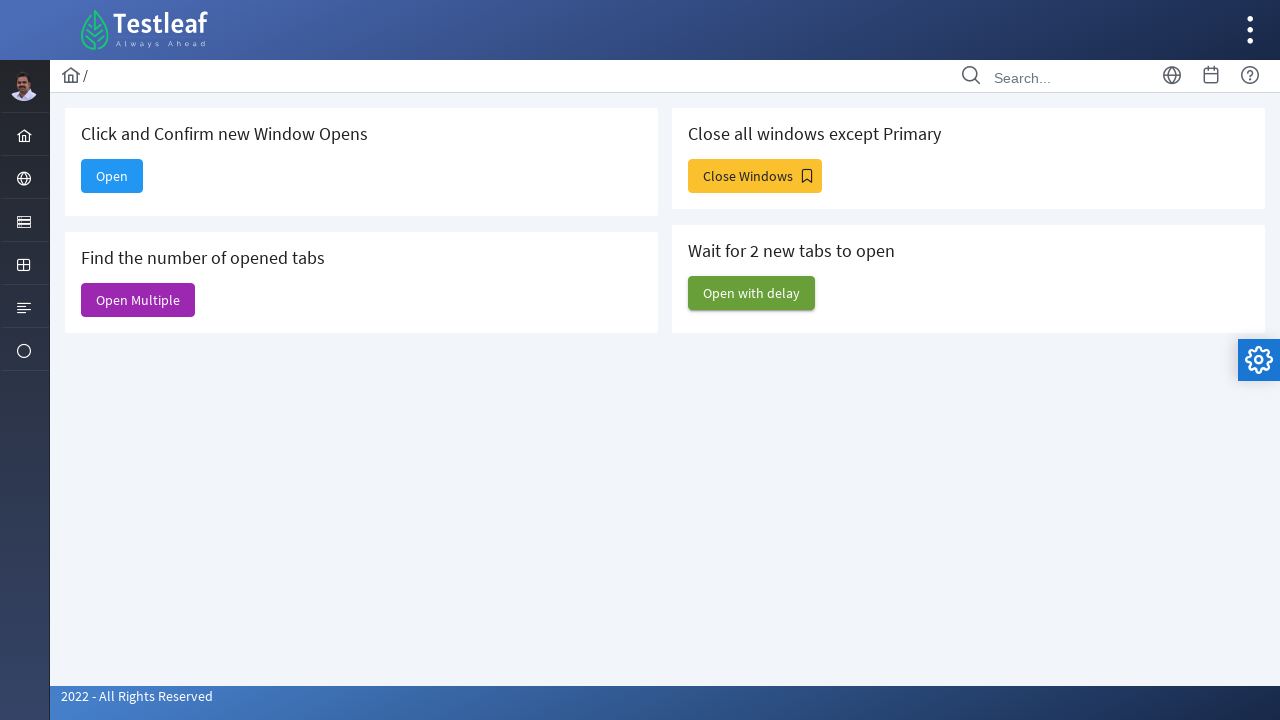

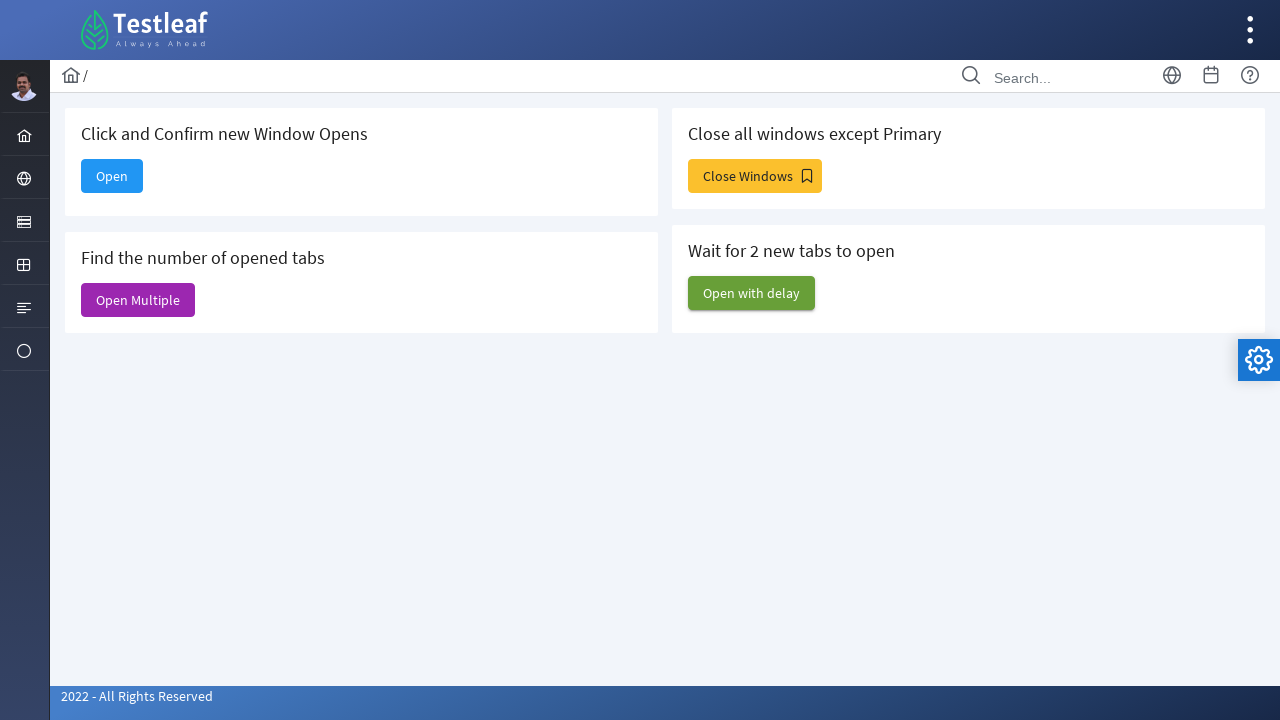